Tests search functionality on Playwright documentation site by clicking search button and filling in search input if available

Starting URL: https://playwright.dev/

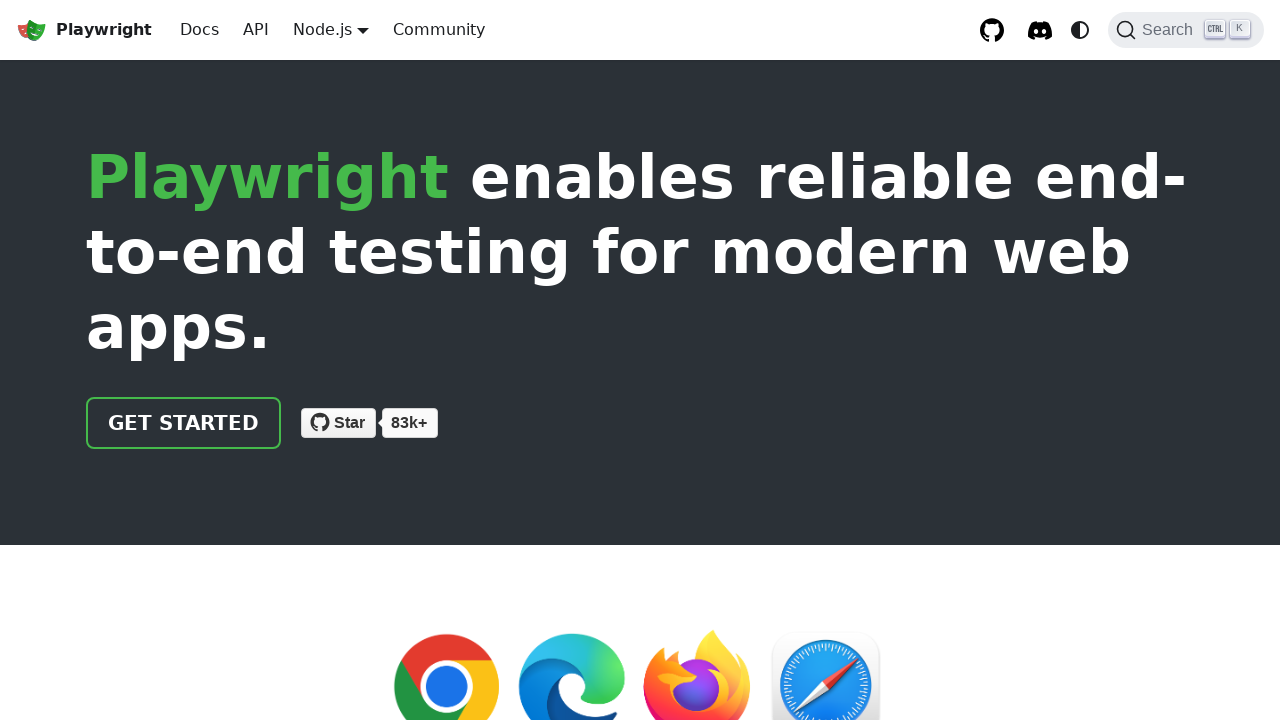

Waited for page to load with networkidle state
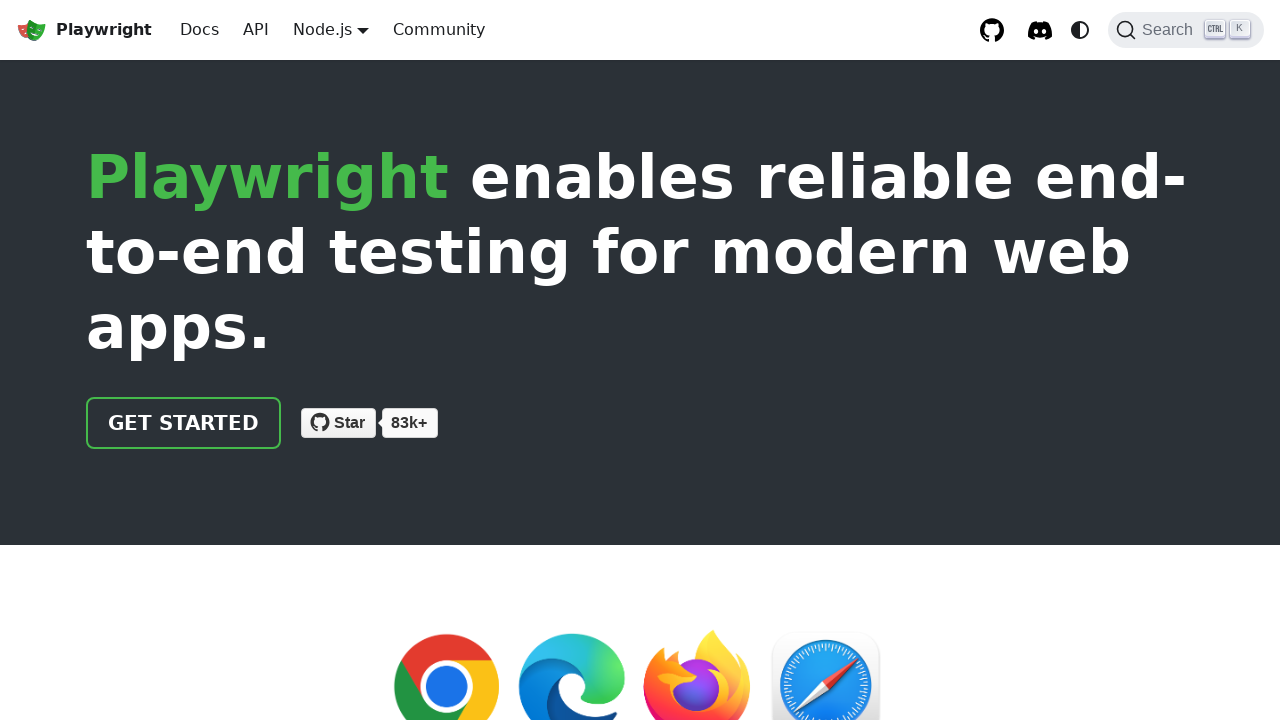

Located search button element
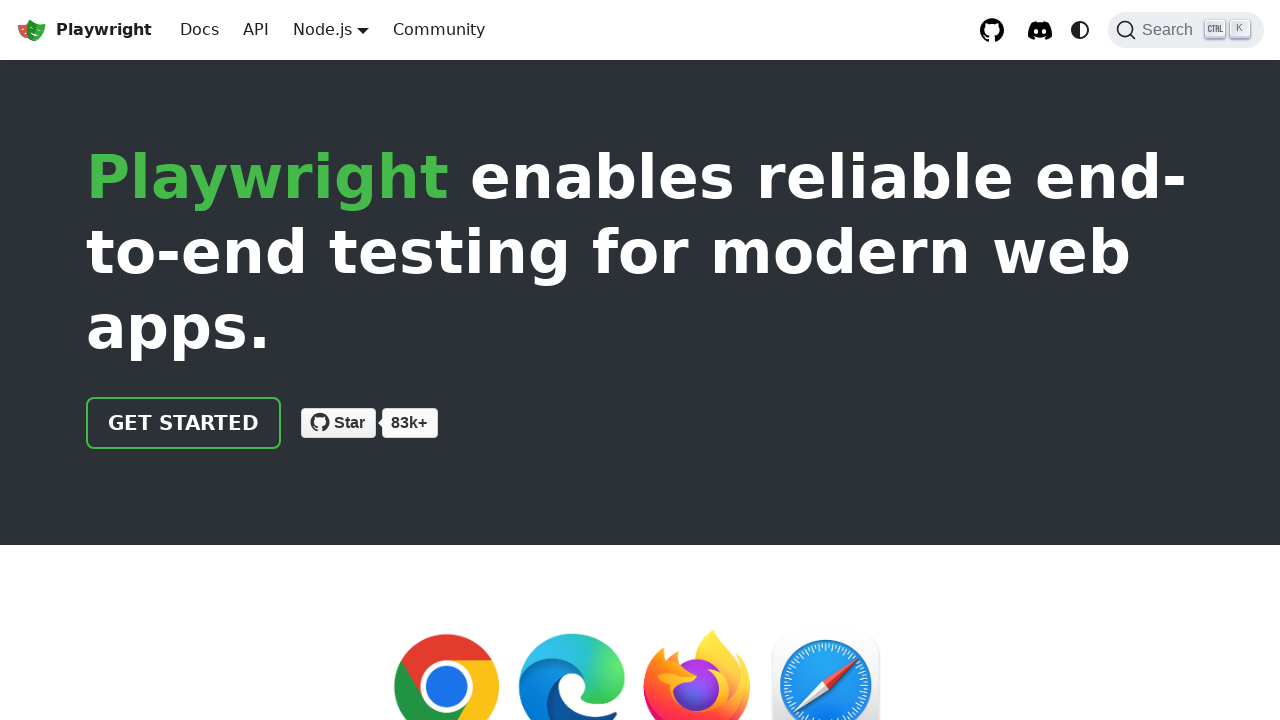

Clicked search button at (1186, 30) on [aria-label*="Search"], [title*="Search"]
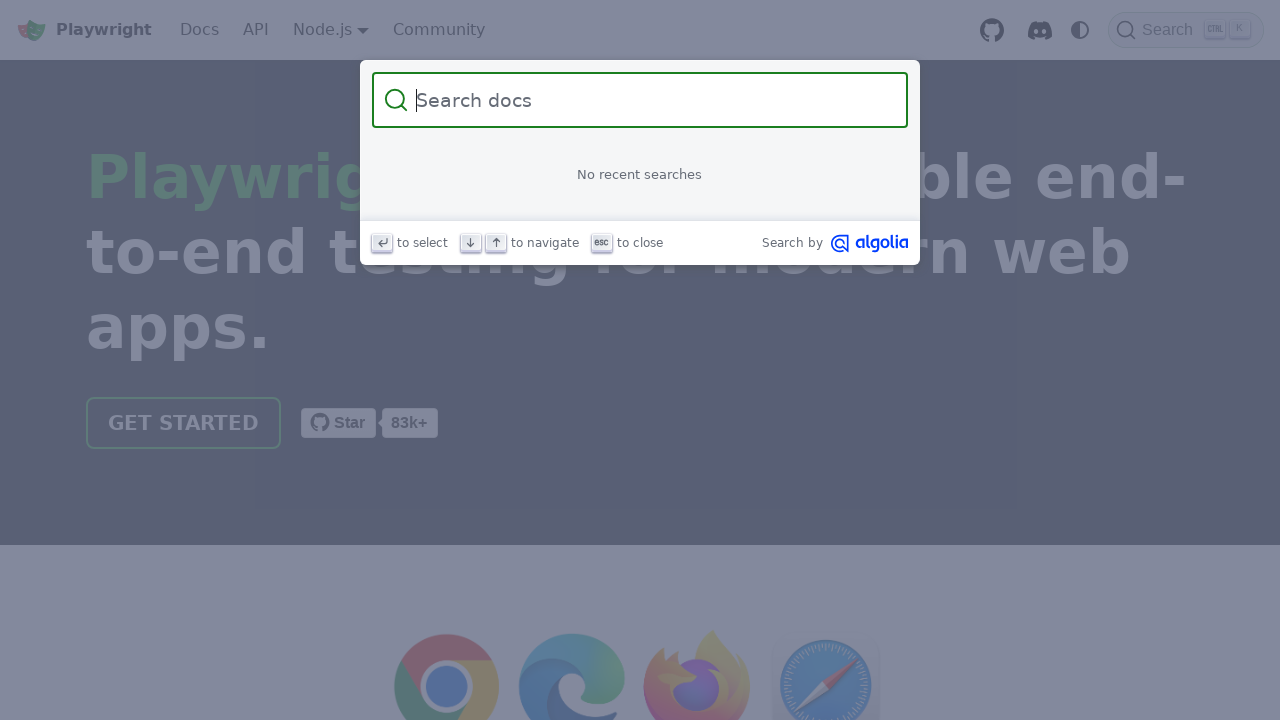

Located search input field
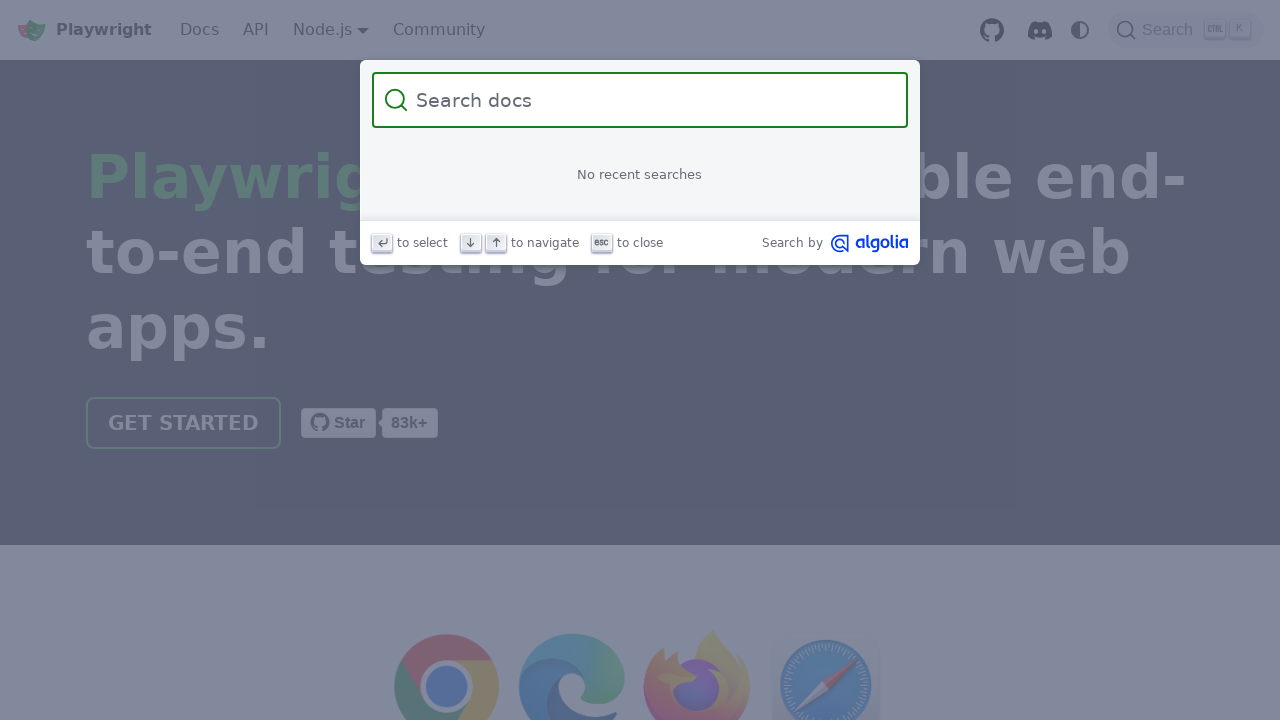

Filled search input with 'testing' on input[type="search"], input[placeholder*="Search"]
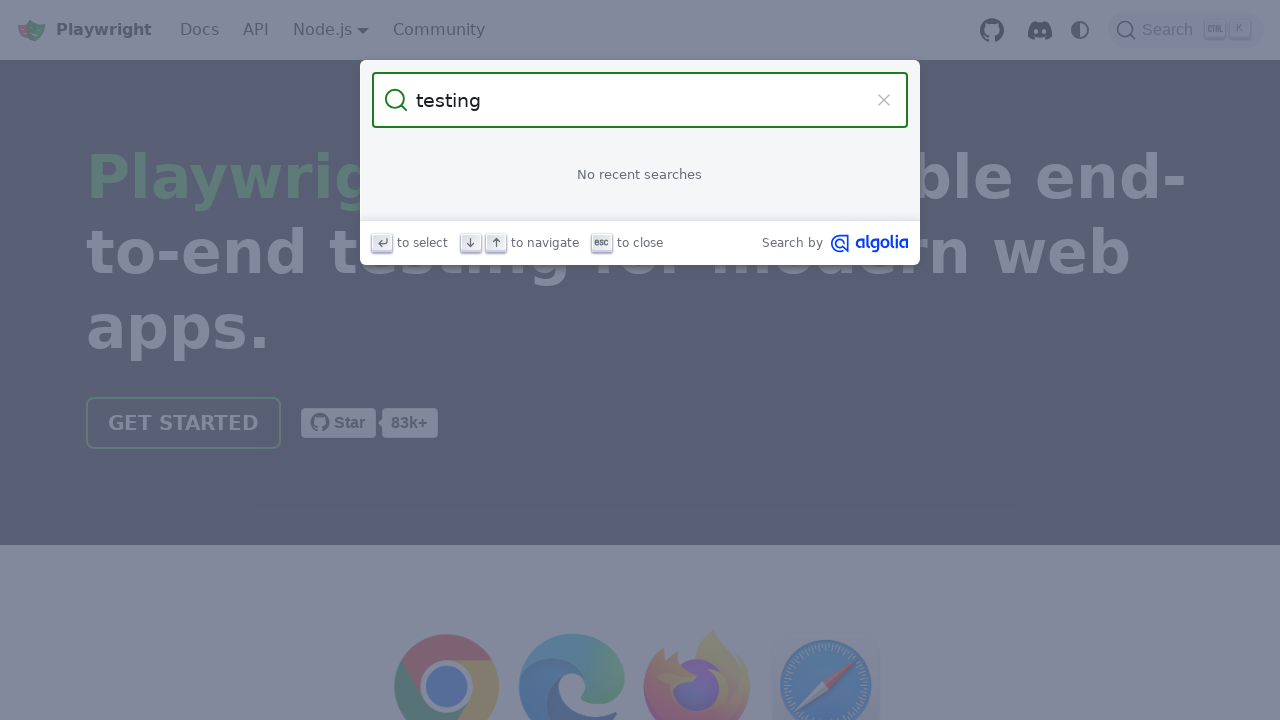

Pressed Enter to submit search
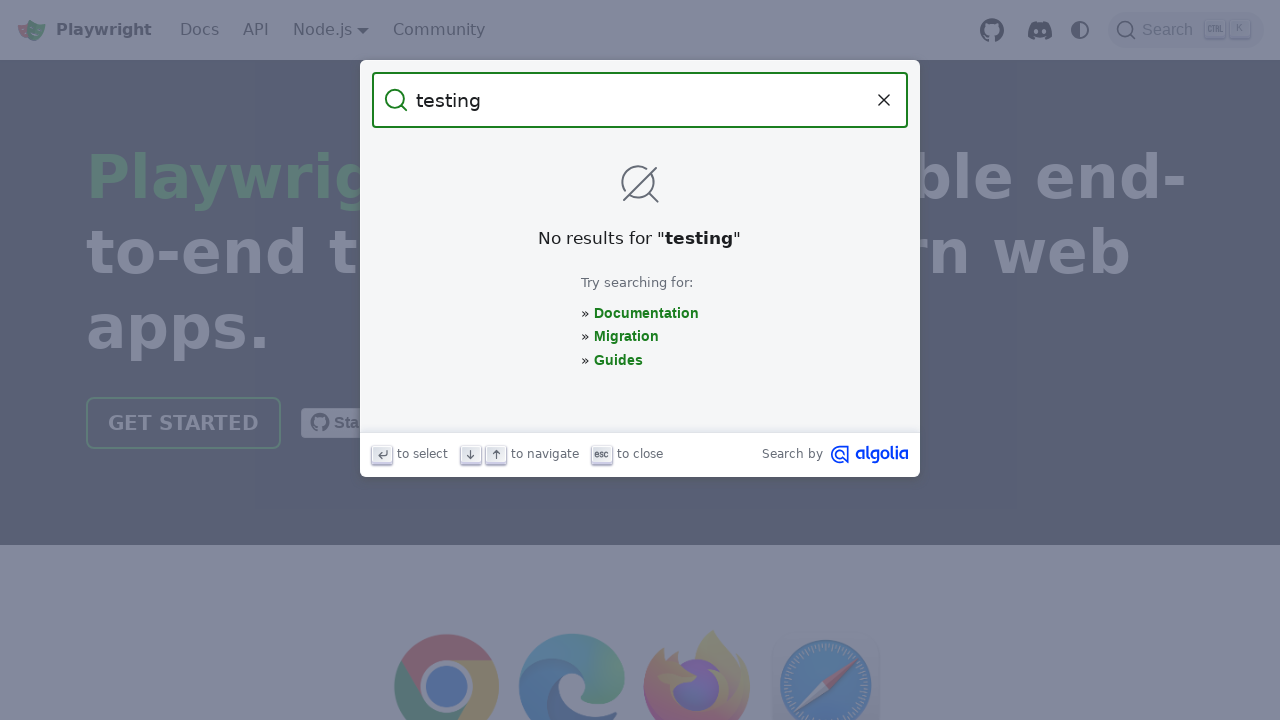

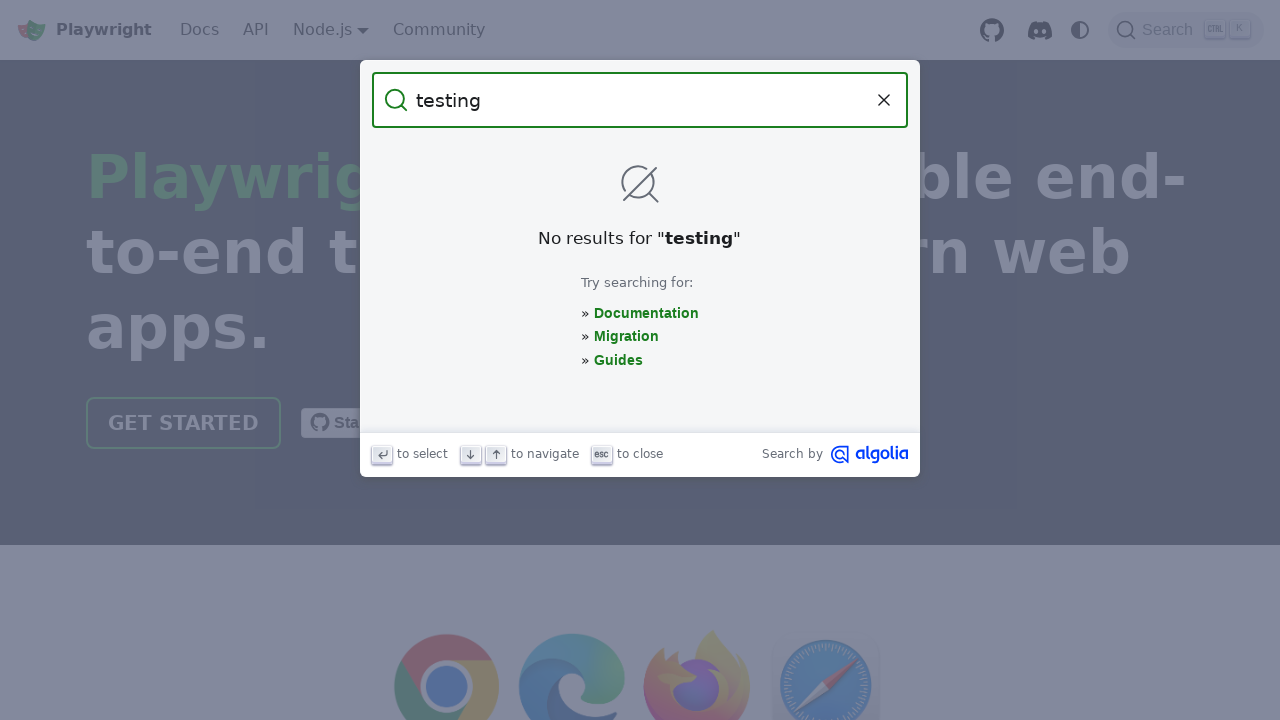